Tests form interaction on a practice site by filling a name input field and selecting a male radio button using JavaScript execution

Starting URL: https://testautomationpractice.blogspot.com/

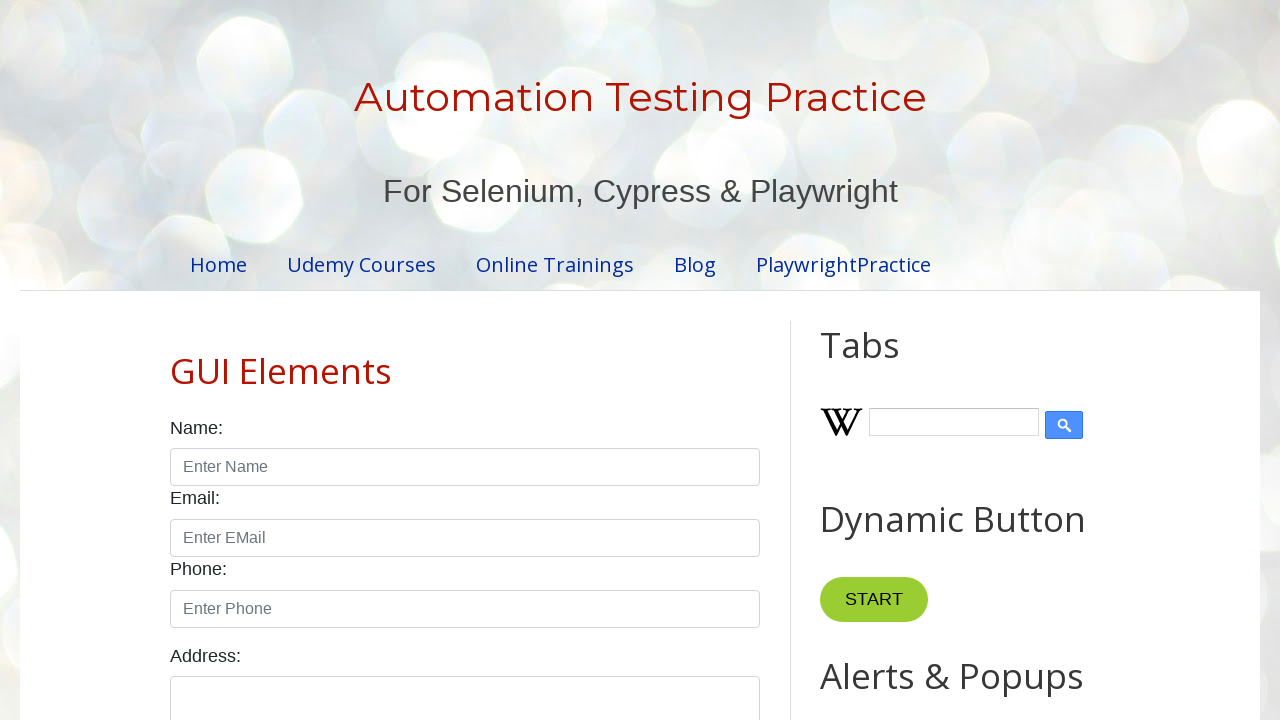

Filled name input field with 'uday' on #name
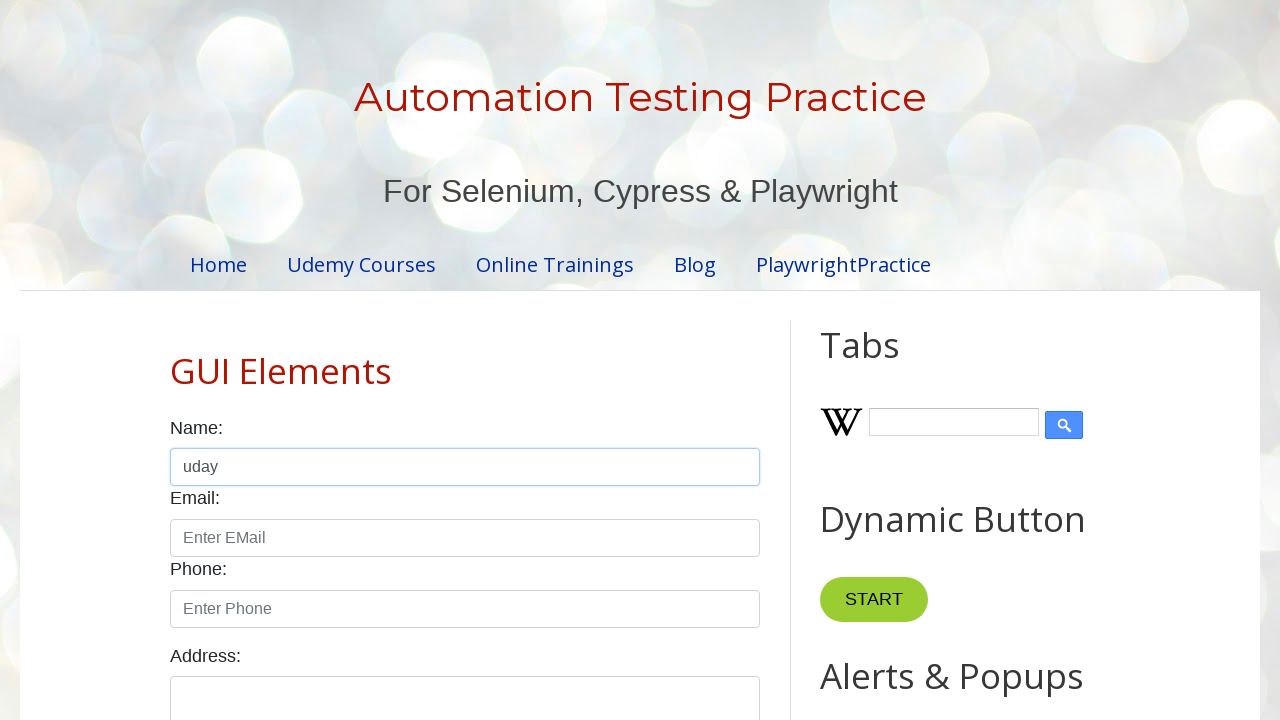

Clicked male radio button at (176, 360) on #male
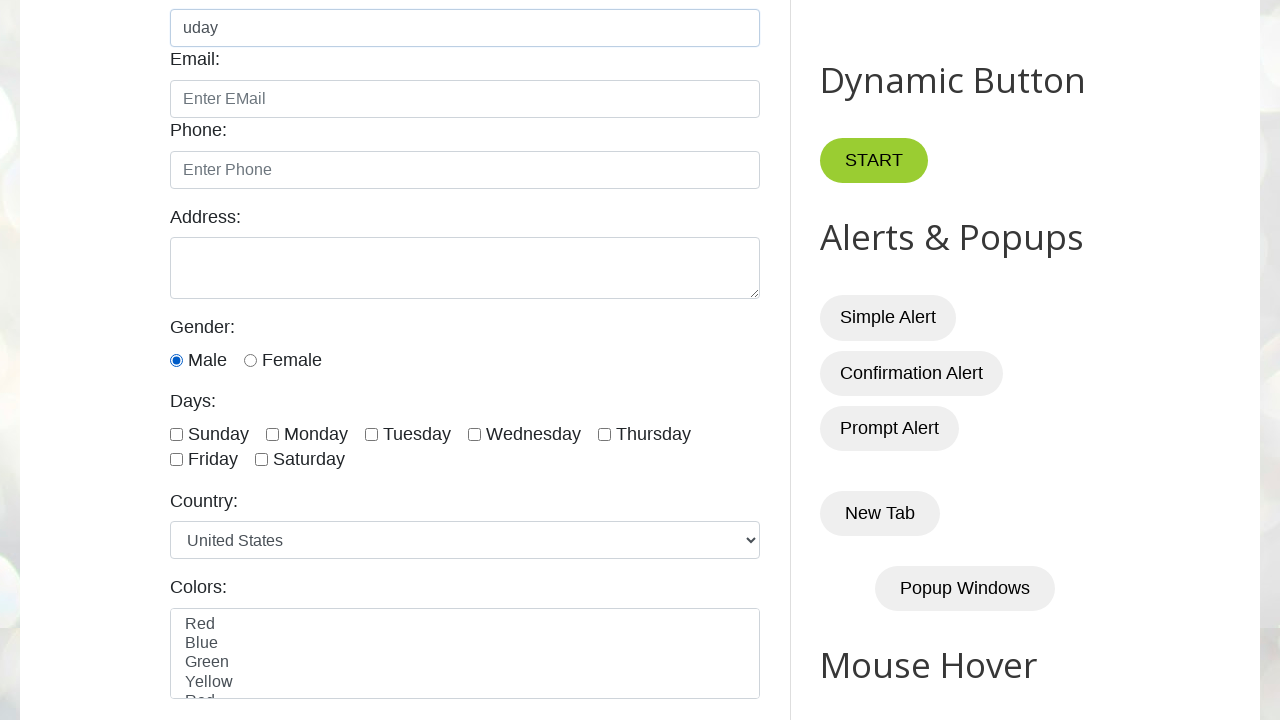

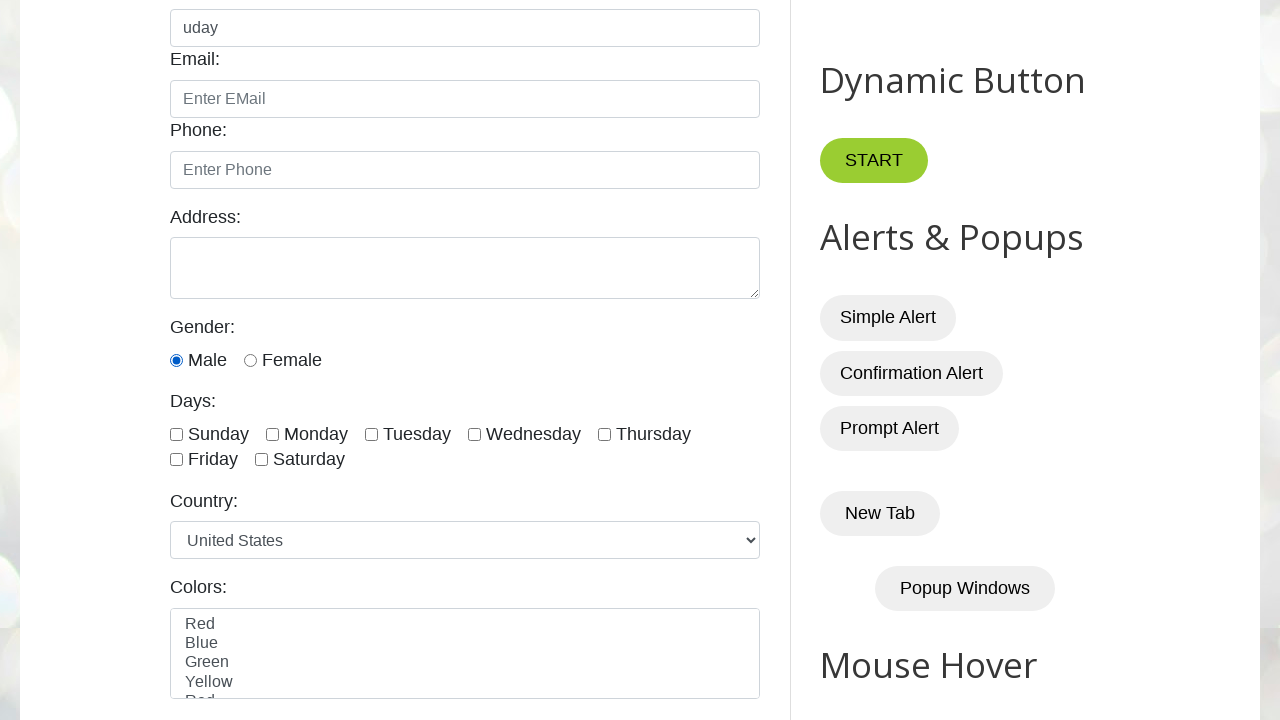